Tests notification messages by clicking the notification message link and verifying the flash message

Starting URL: https://the-internet.herokuapp.com/

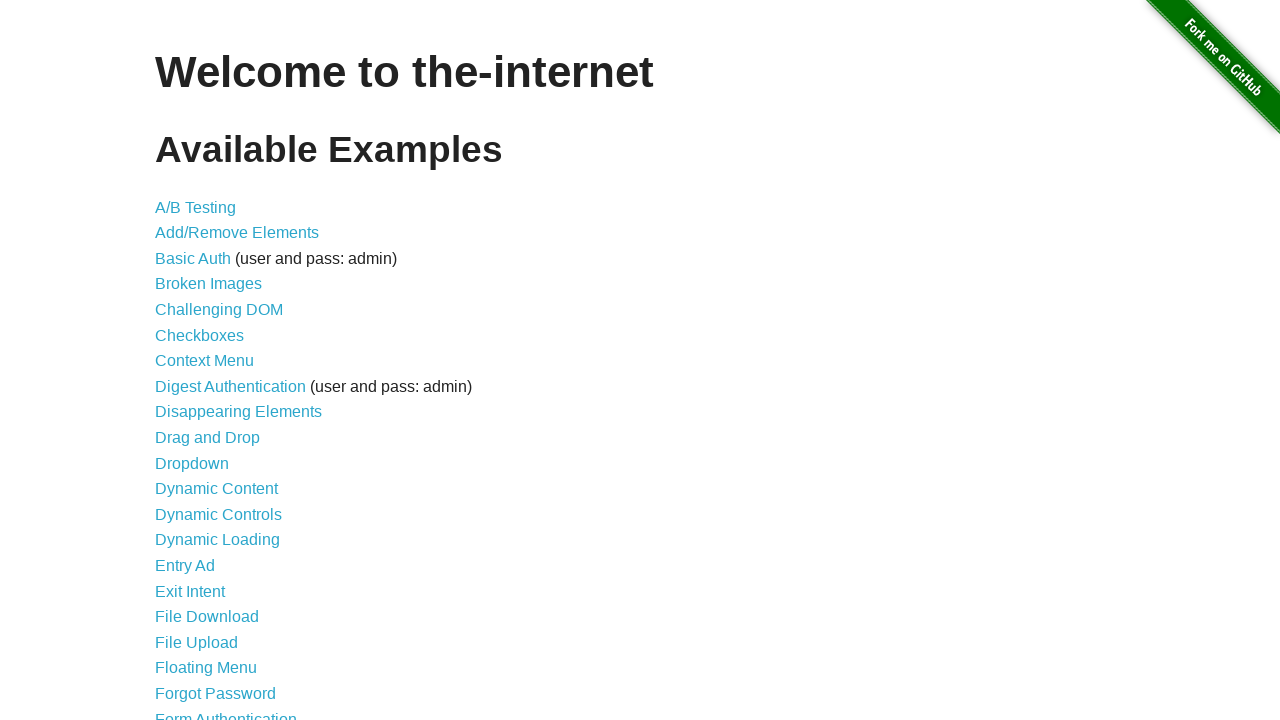

Clicked on the notification message link at (234, 420) on a[href='/notification_message']
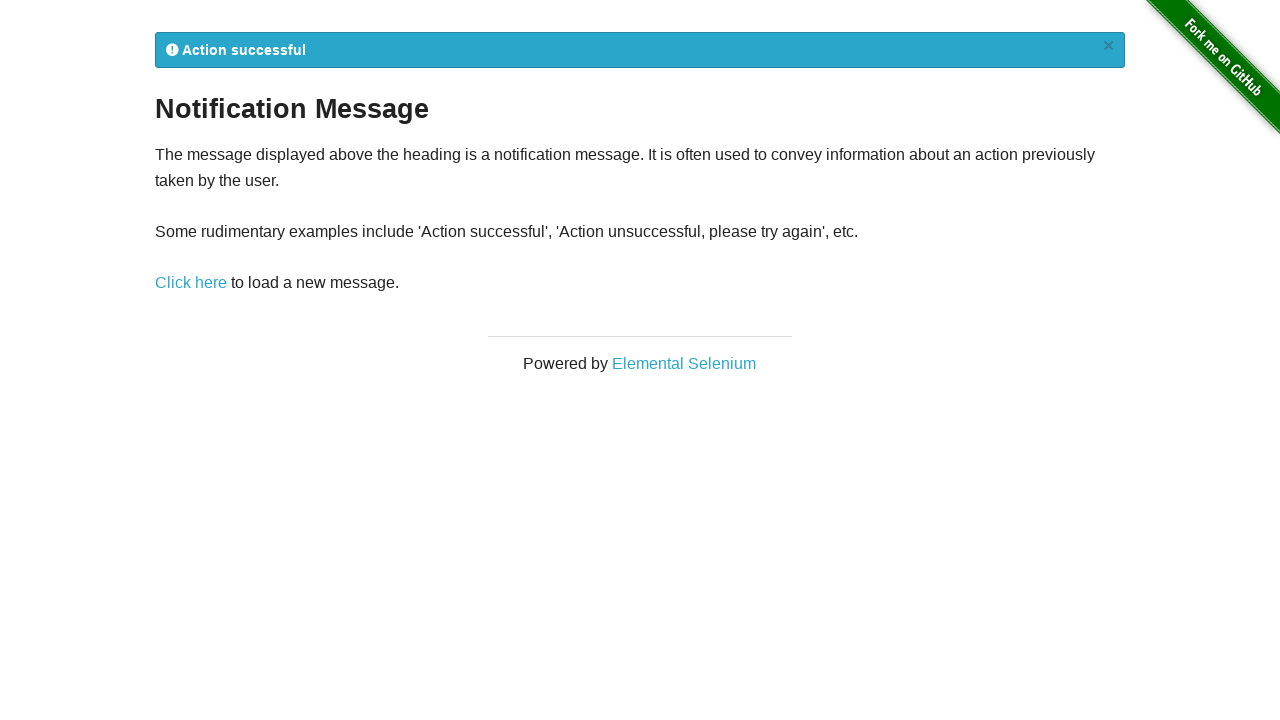

Located the flash message element
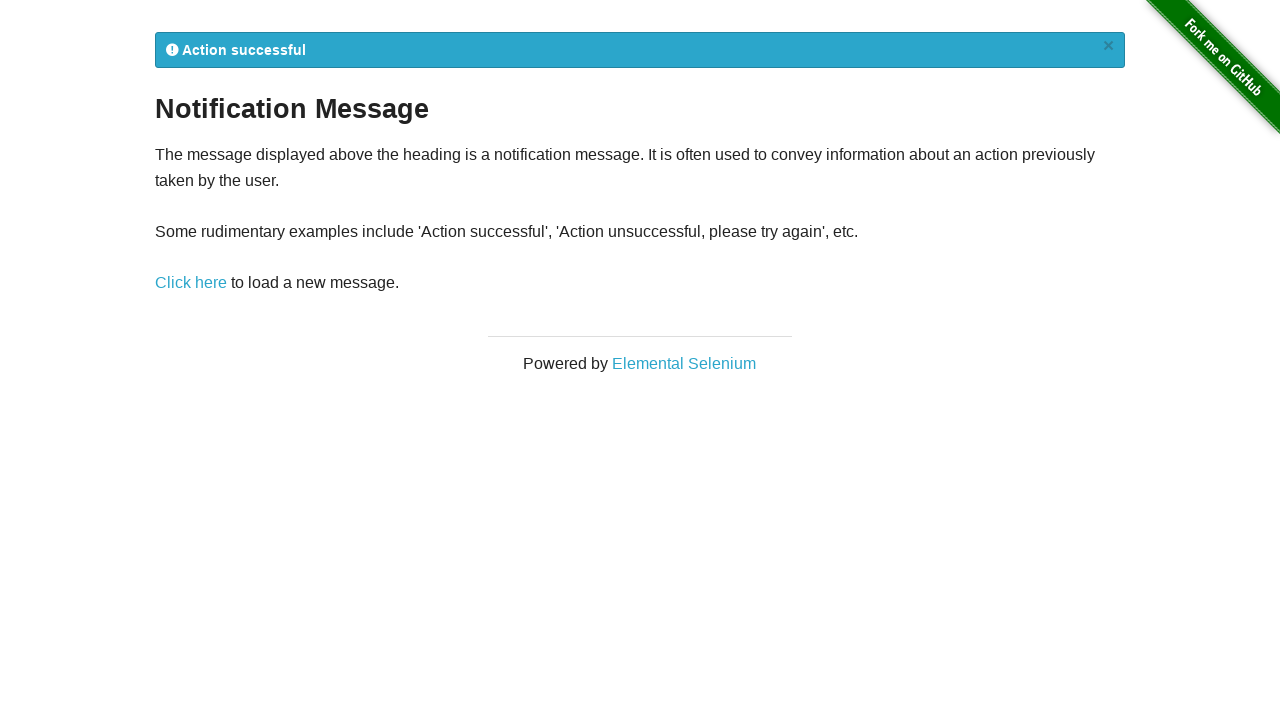

Flash message became visible
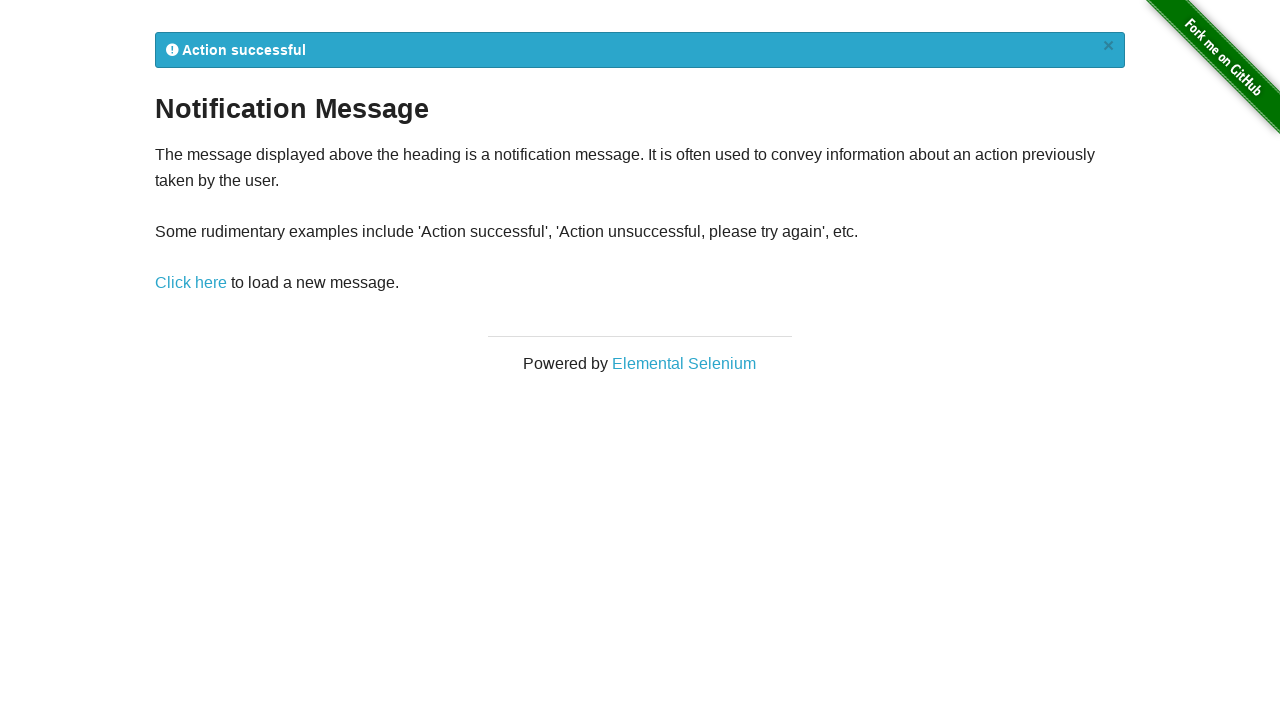

Retrieved flash message text content
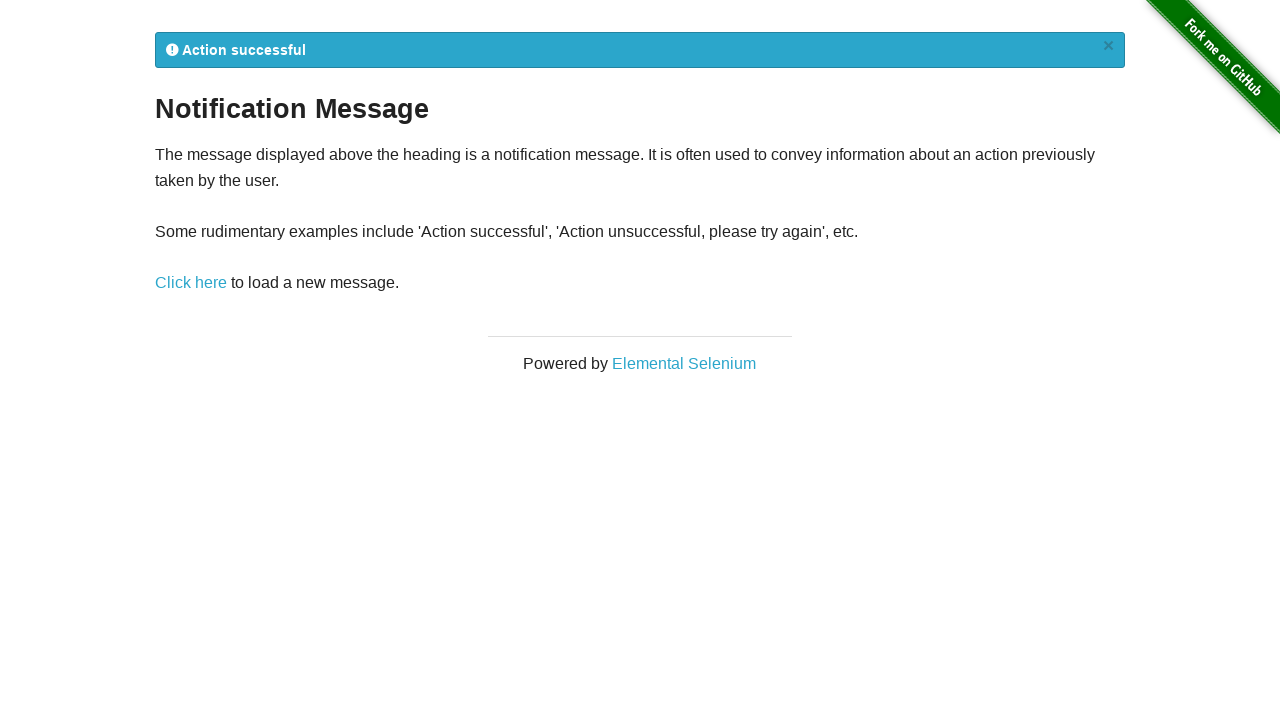

Verified that 'Action' is present in the flash message
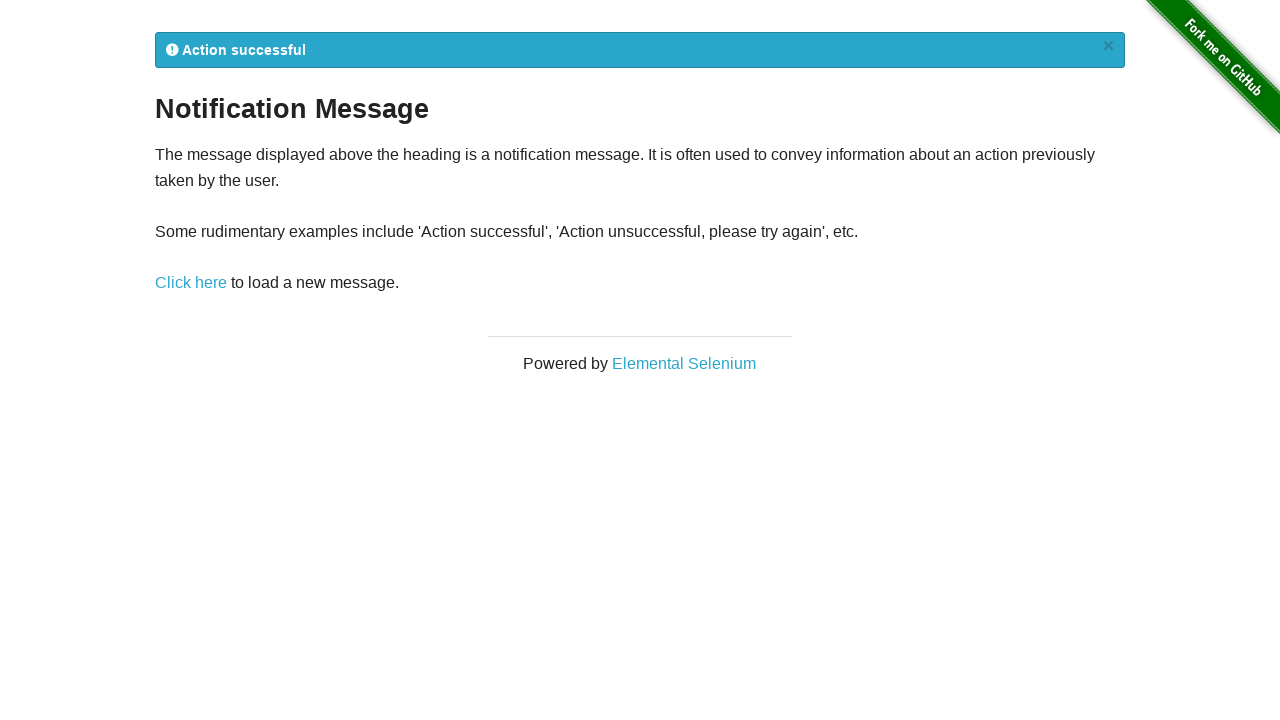

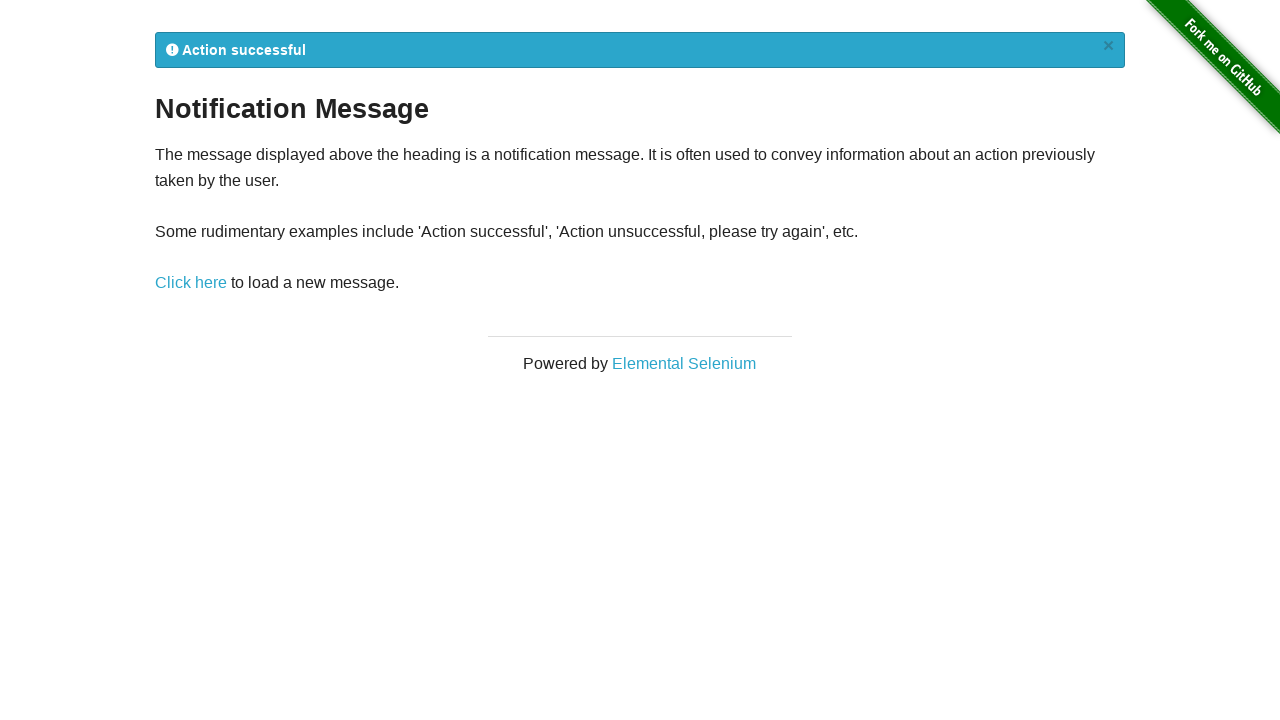